Tests dropdown functionality on a registration form by selecting skills from a dropdown menu and verifying the options are displayed in ascending order

Starting URL: https://demo.automationtesting.in/Register.html

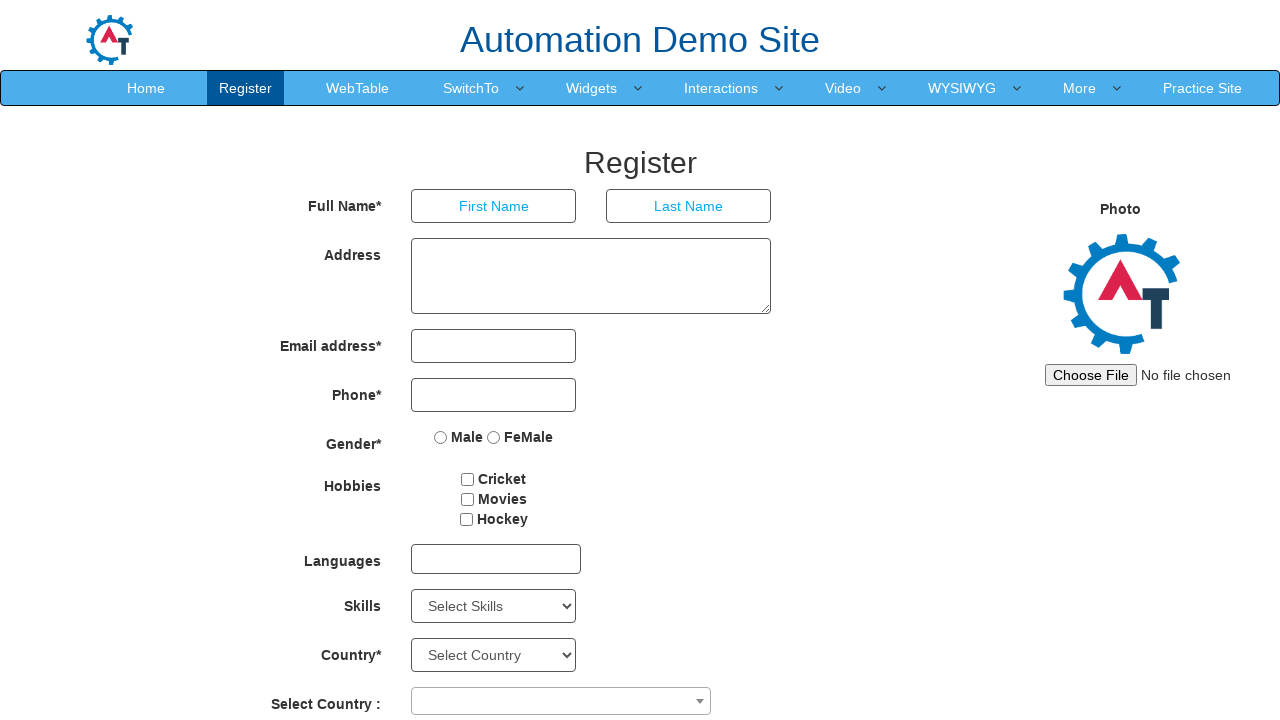

Located the Skills dropdown element
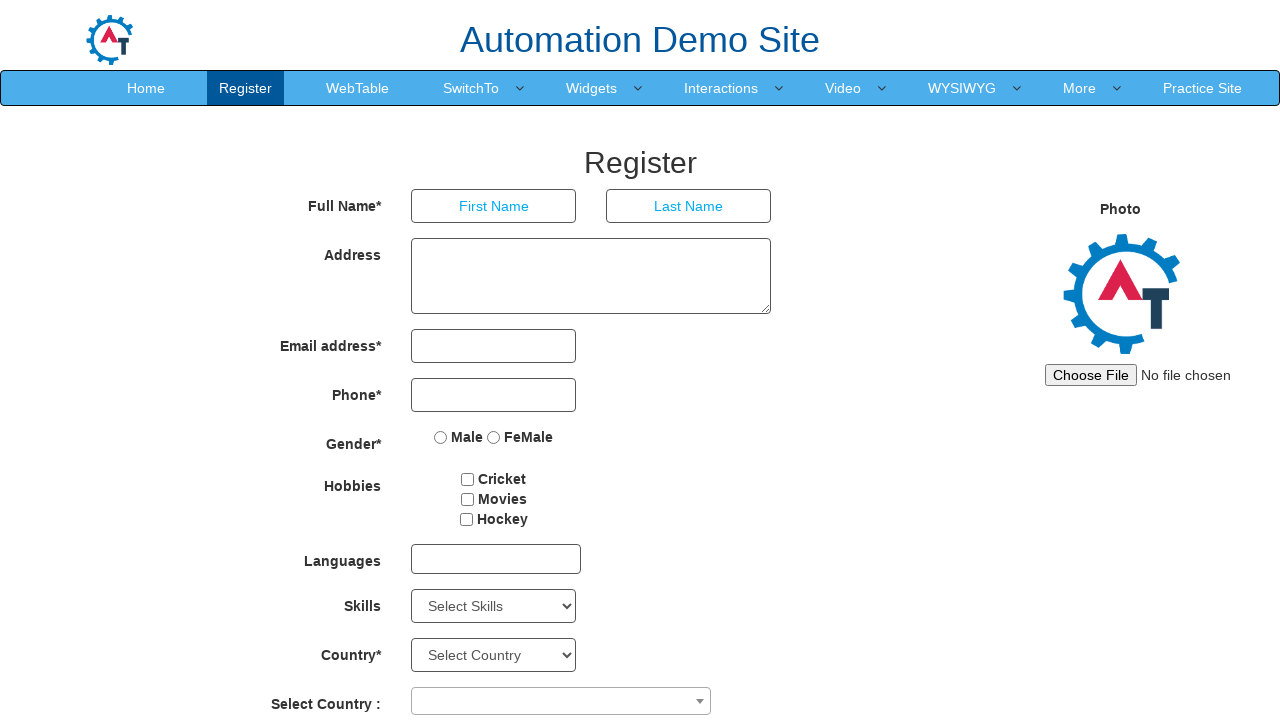

Evaluated dropdown multiple attribute: False
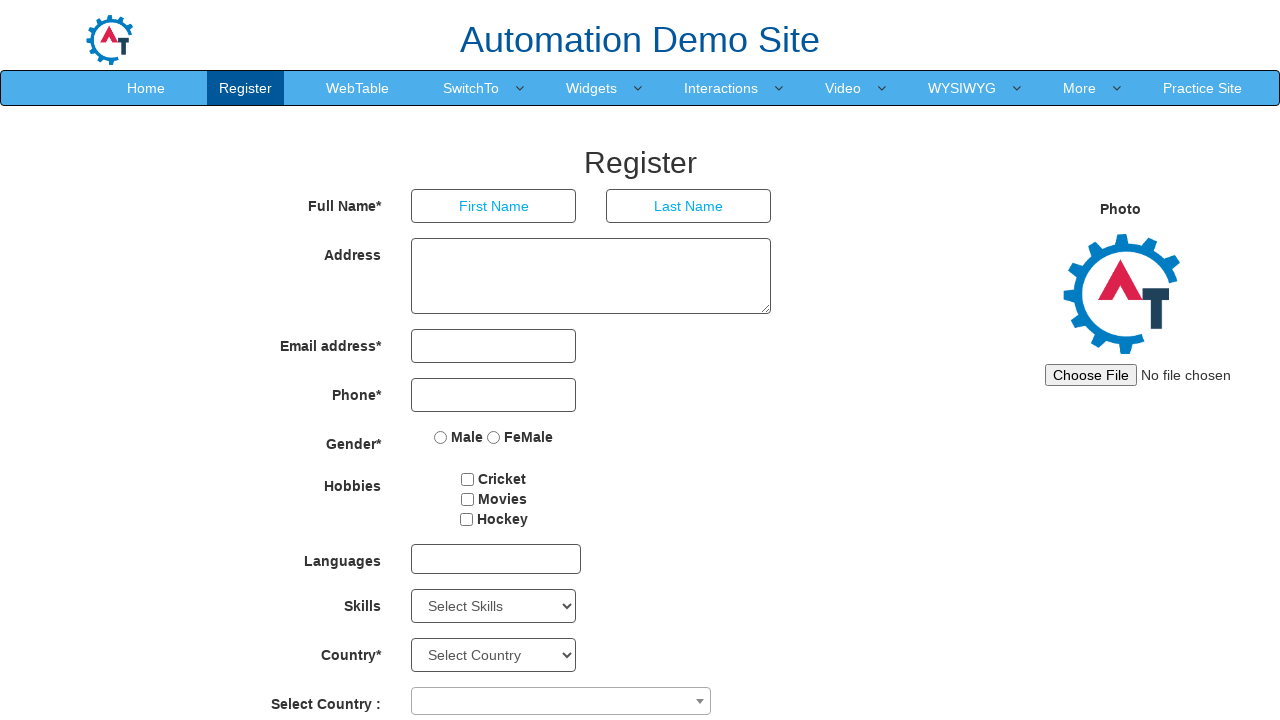

Retrieved currently selected option: Select Skills
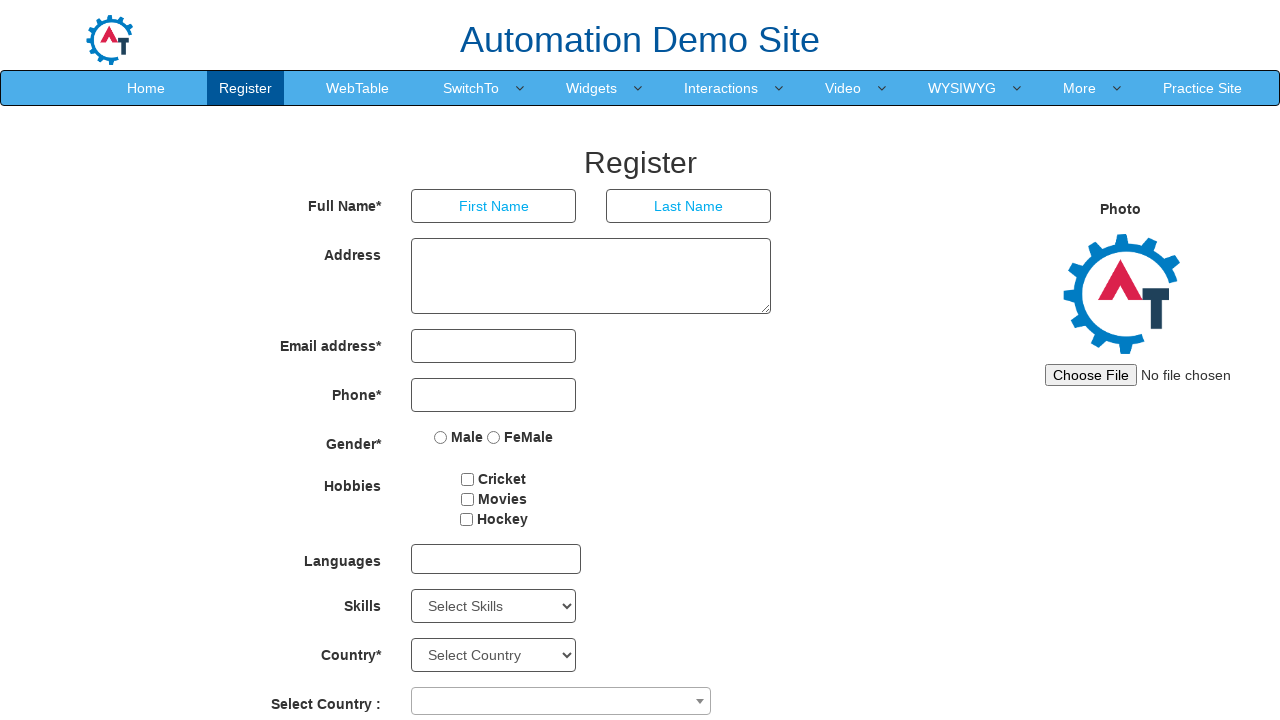

Retrieved all dropdown options, total count: 78
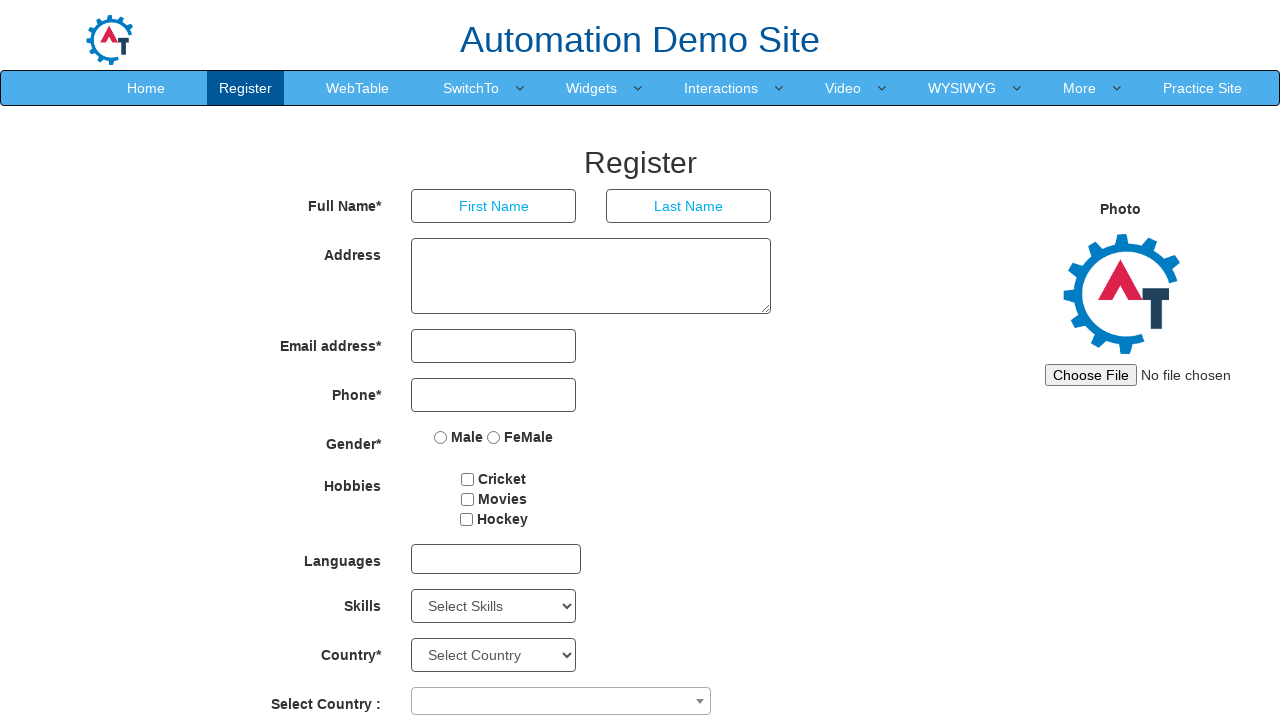

Selected option at index 4 from the Skills dropdown on #Skills
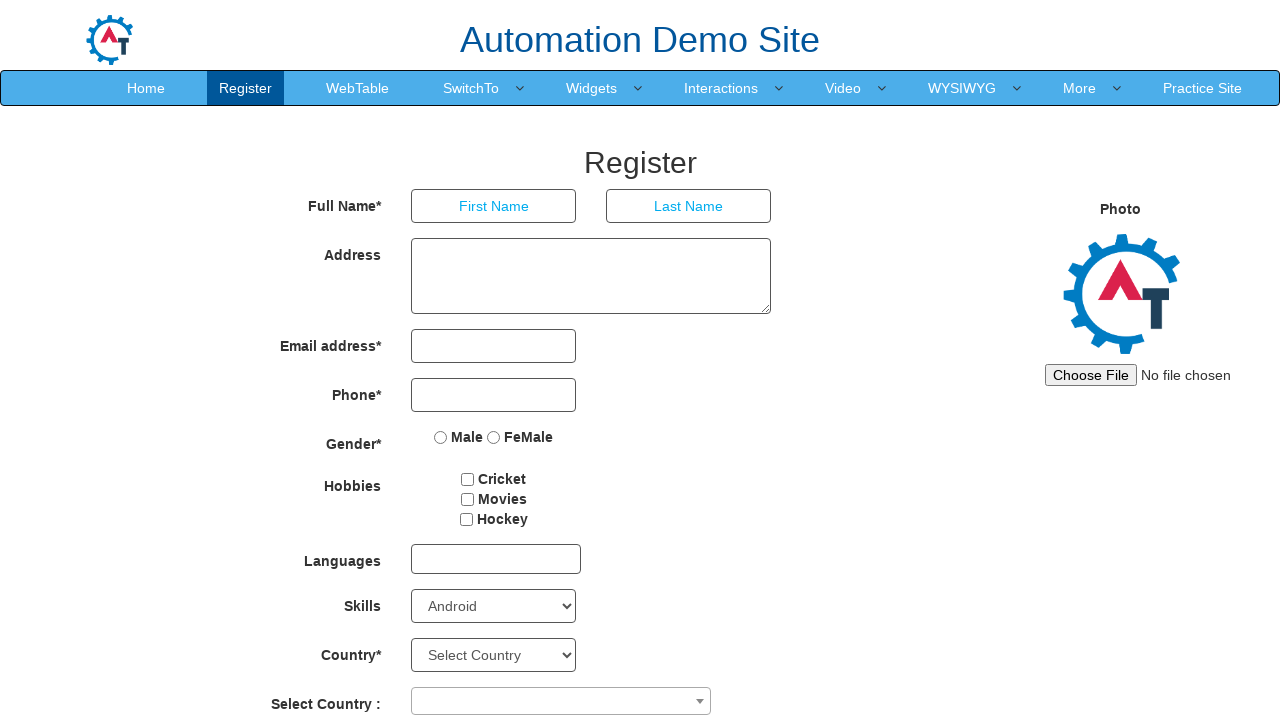

Retrieved newly selected option: Android
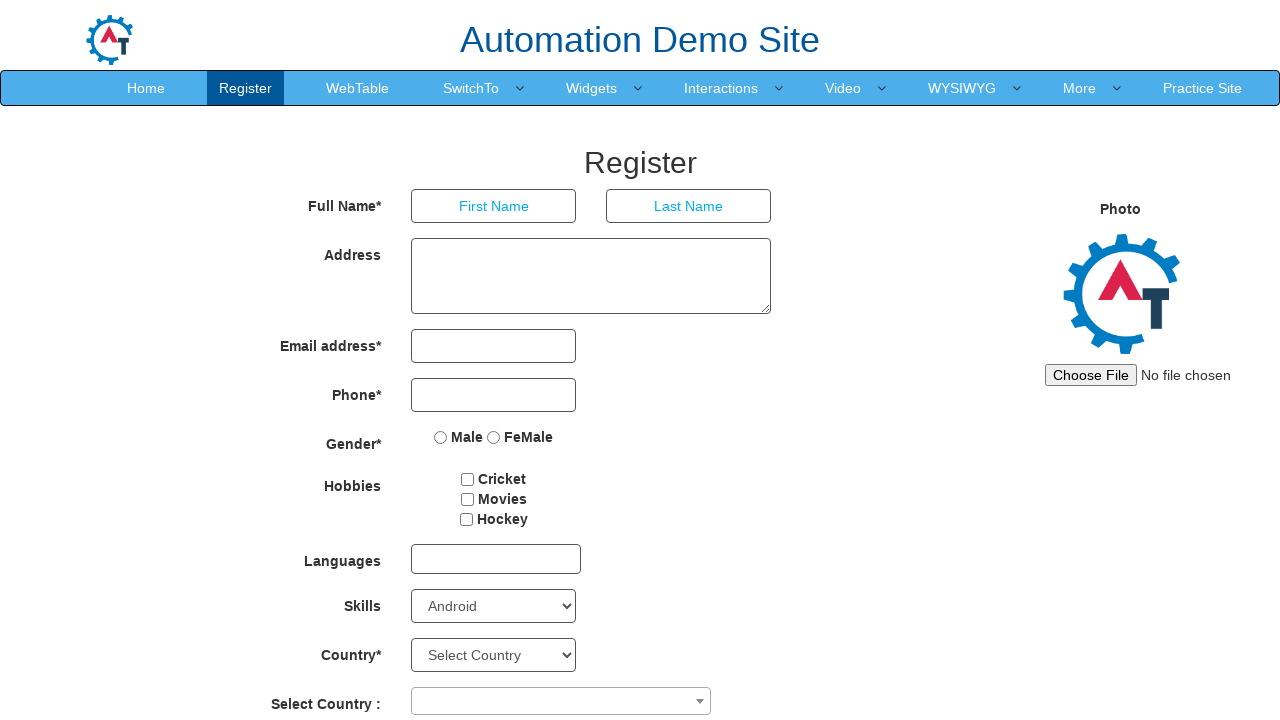

Extracted all skill names from dropdown options
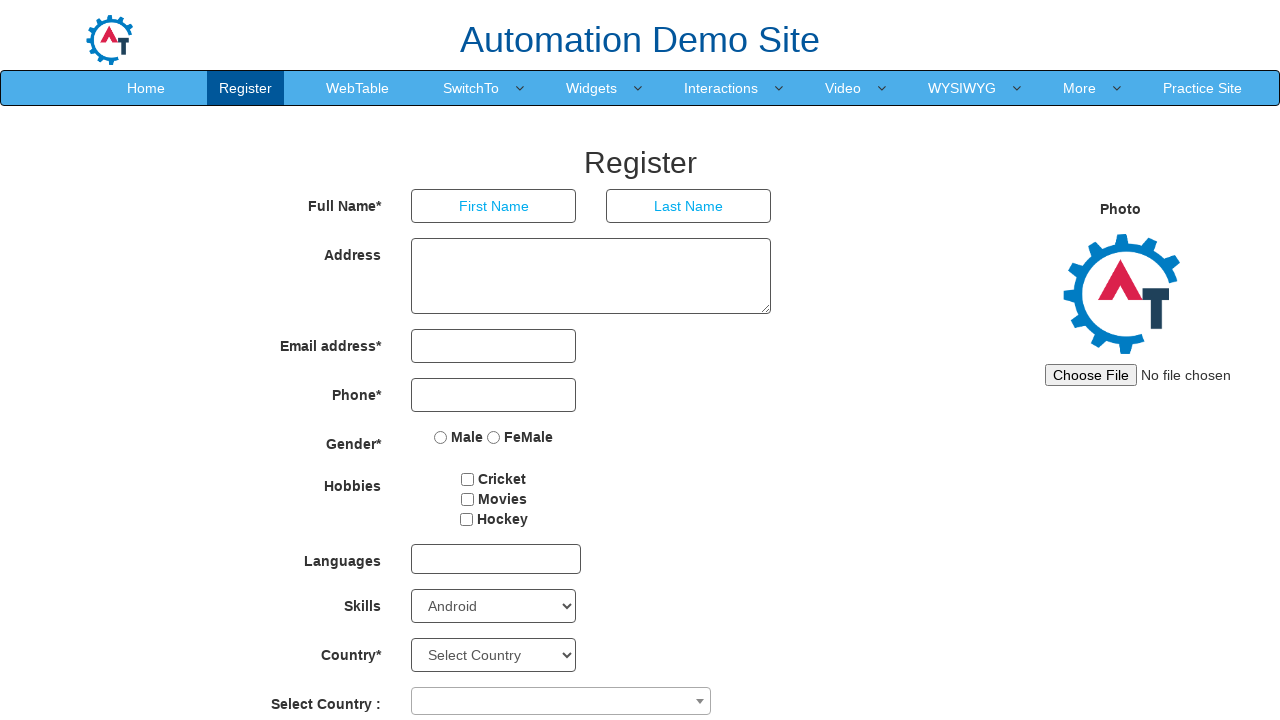

Verified dropdown skills are in ascending order: True
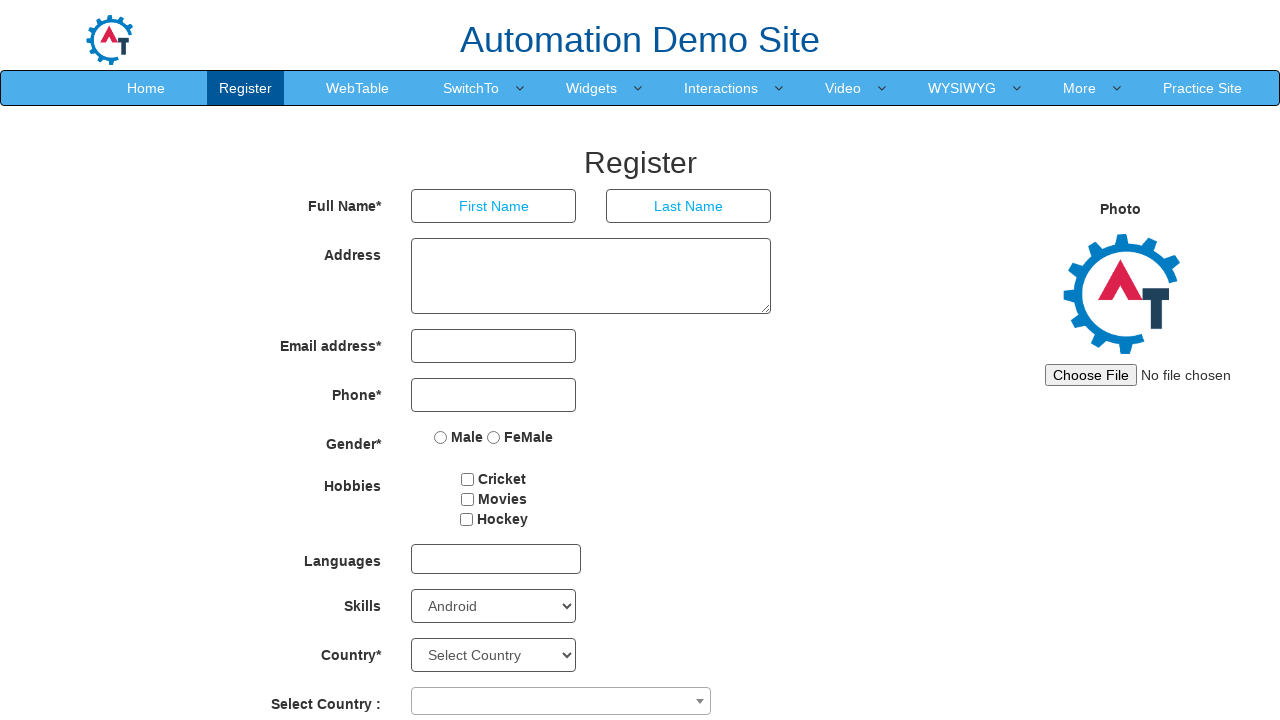

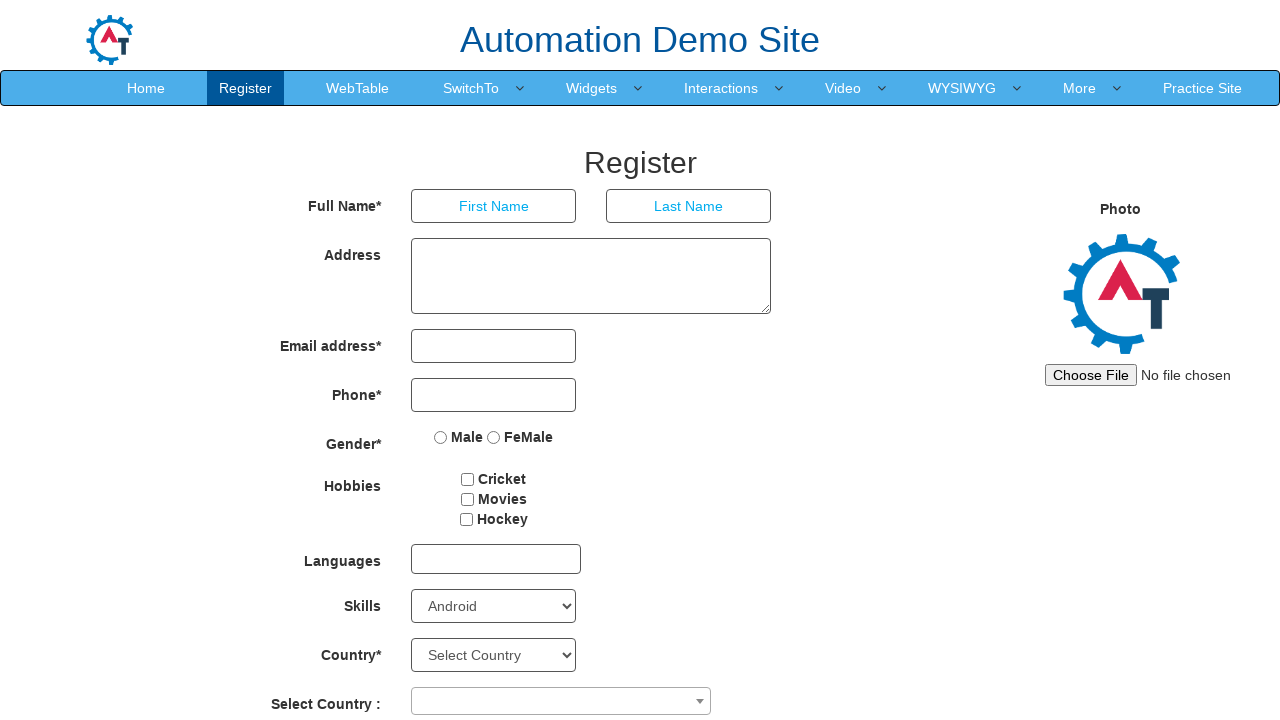